Tests the e-commerce flow on DemoBlaze by navigating to Laptops category, selecting a MacBook Air, adding it to cart, and viewing the cart

Starting URL: https://www.demoblaze.com/

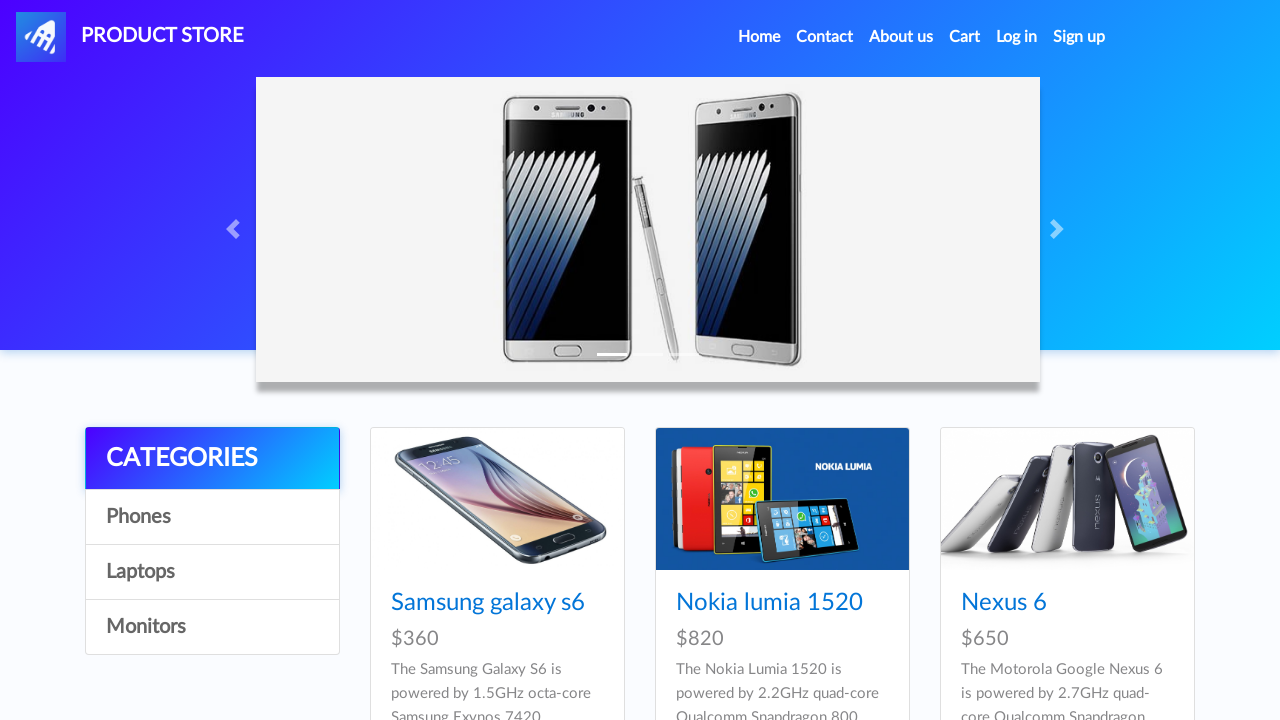

Clicked on Laptops category at (212, 572) on text=Laptops
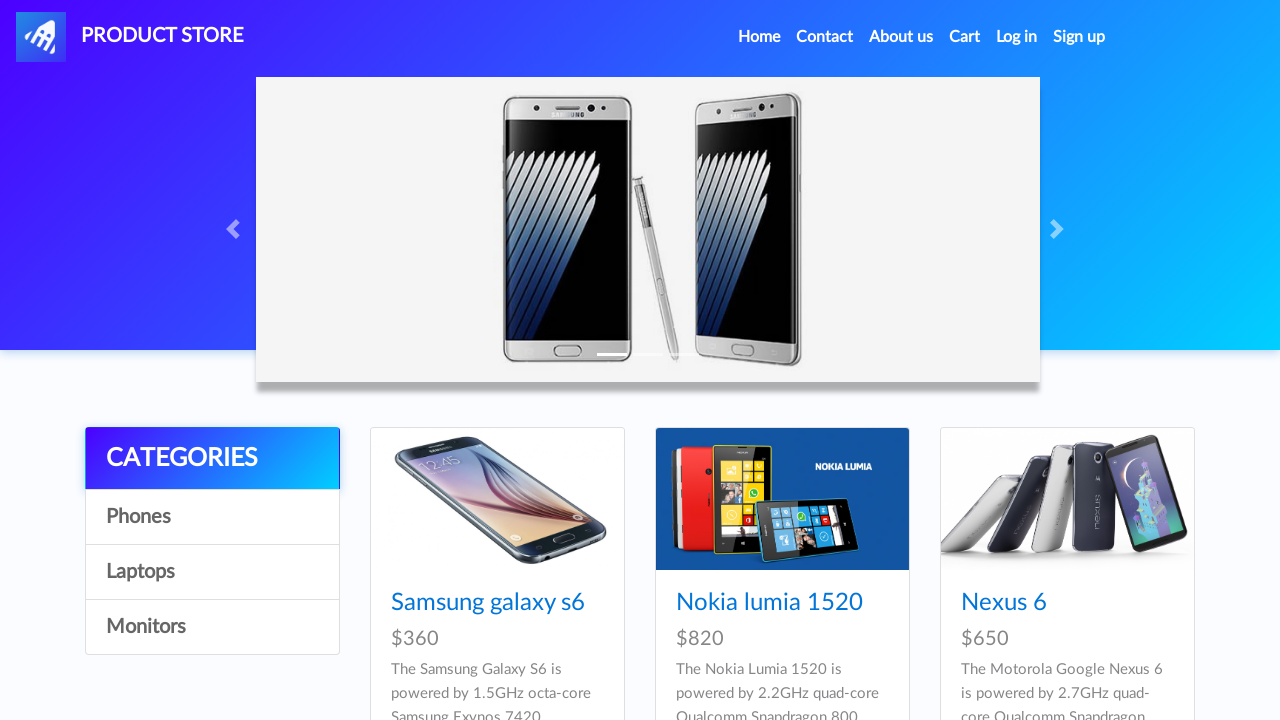

Waited for laptop products to load
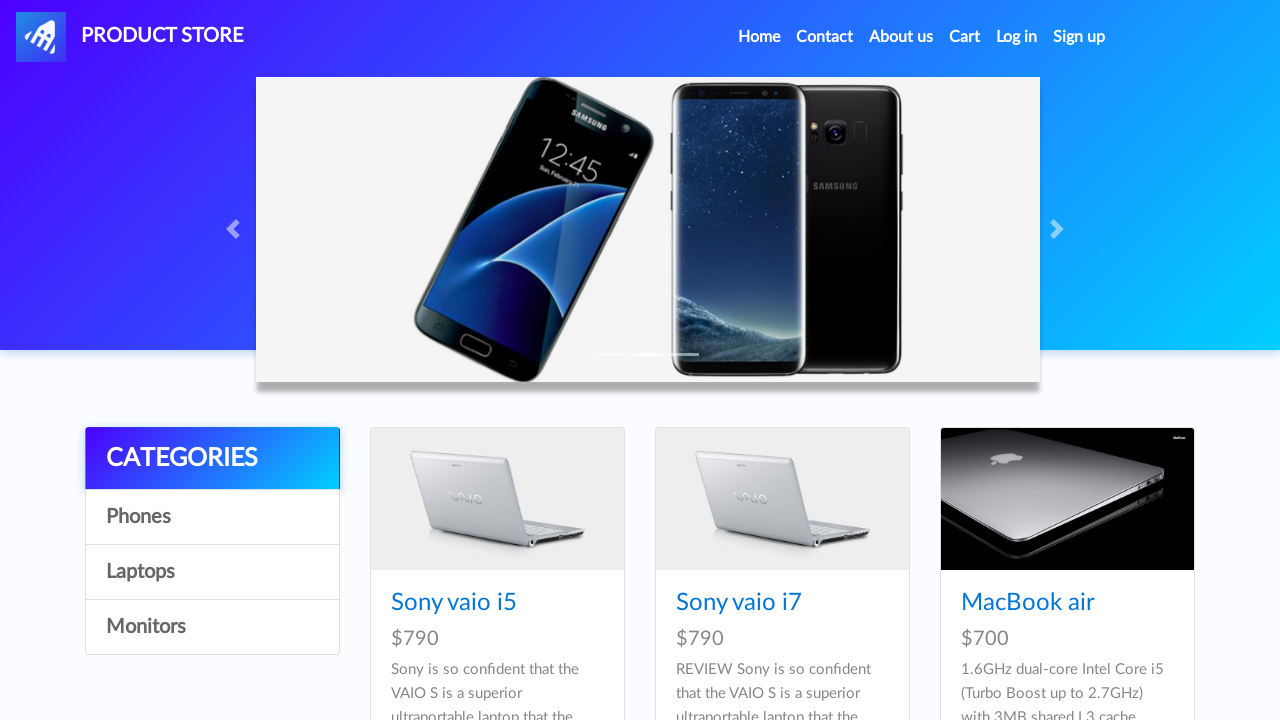

Clicked on MacBook Air product at (1028, 603) on text=MacBook air
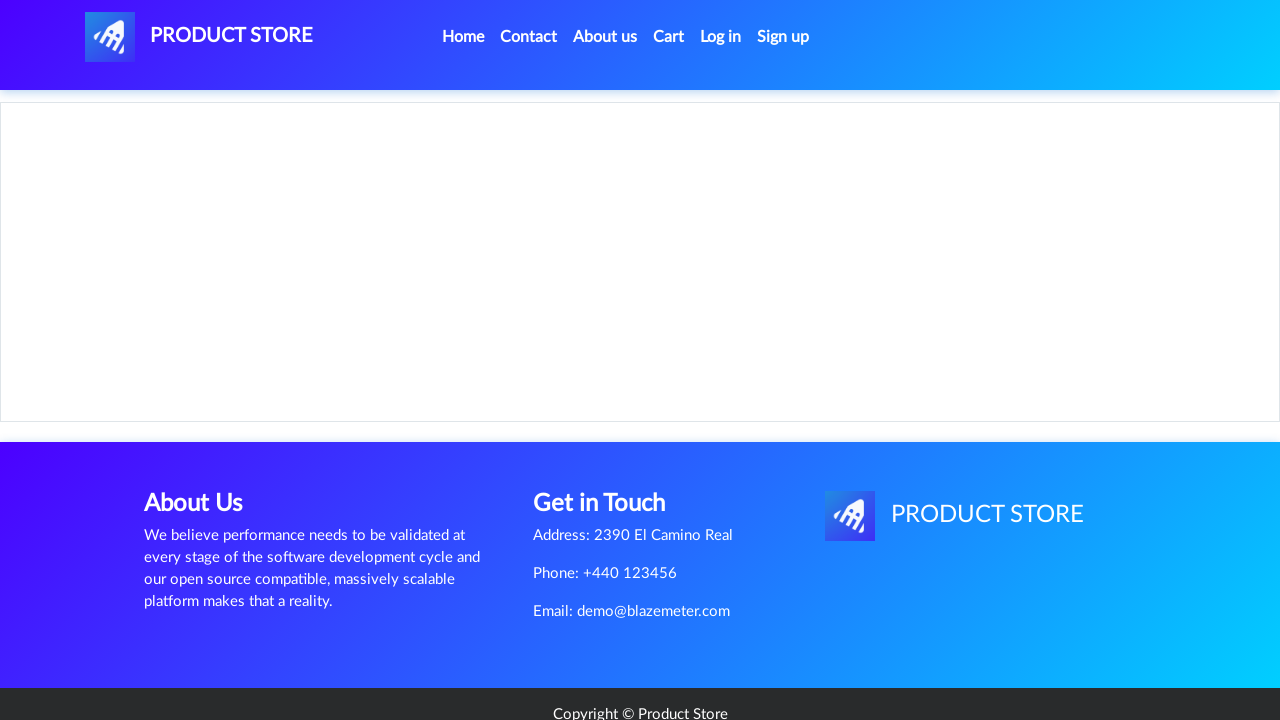

Waited for MacBook Air product page to load
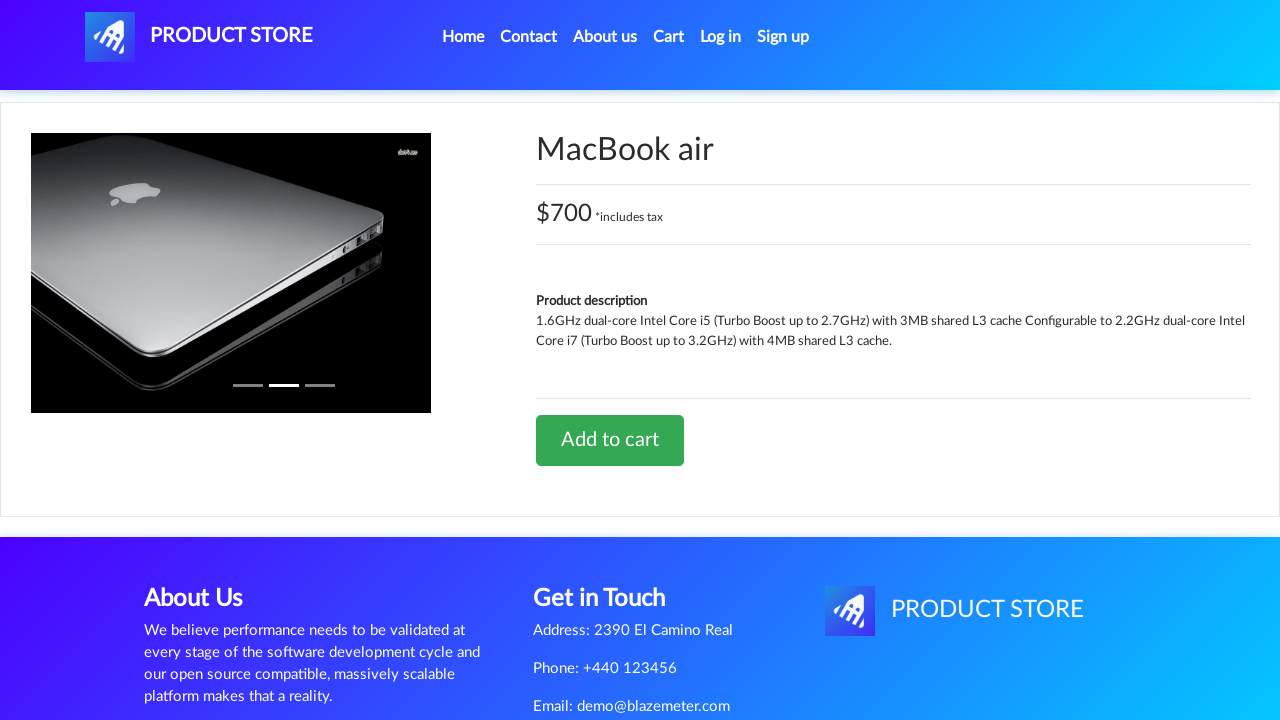

Clicked Add to cart button at (610, 440) on xpath=//*[@id='tbodyid']/div[2]/div/a
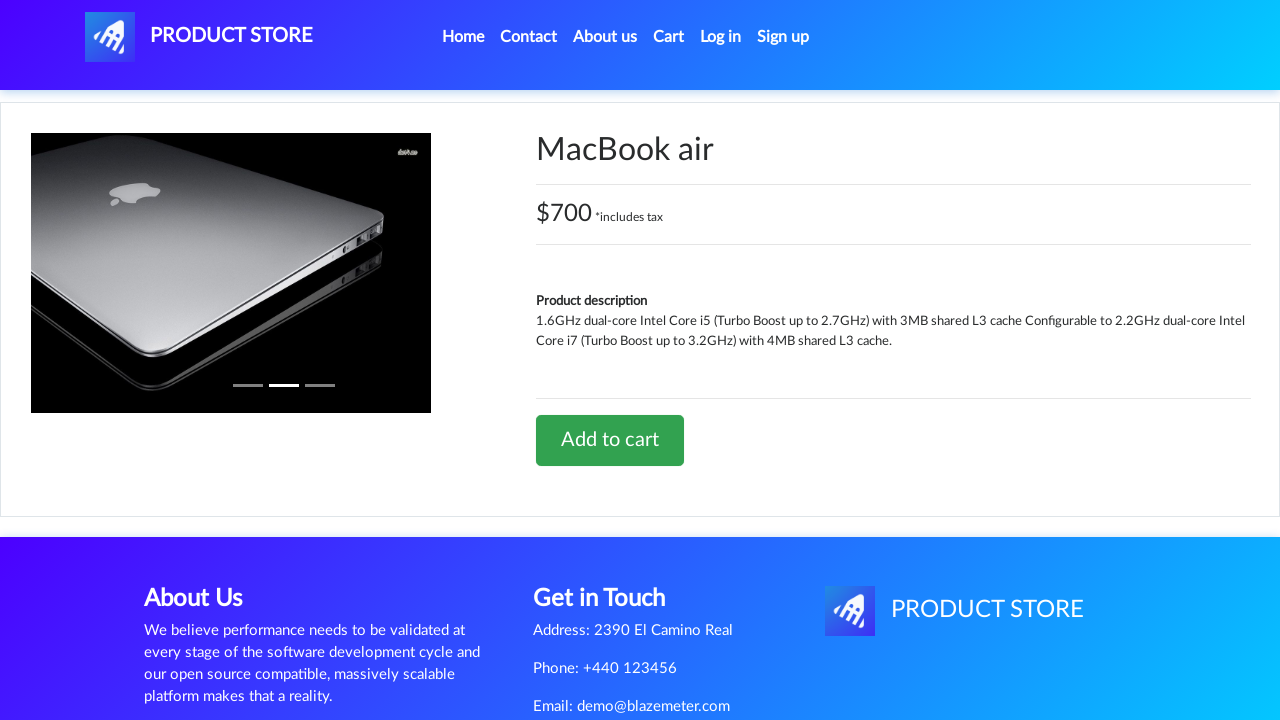

Waited for confirmation dialog to appear
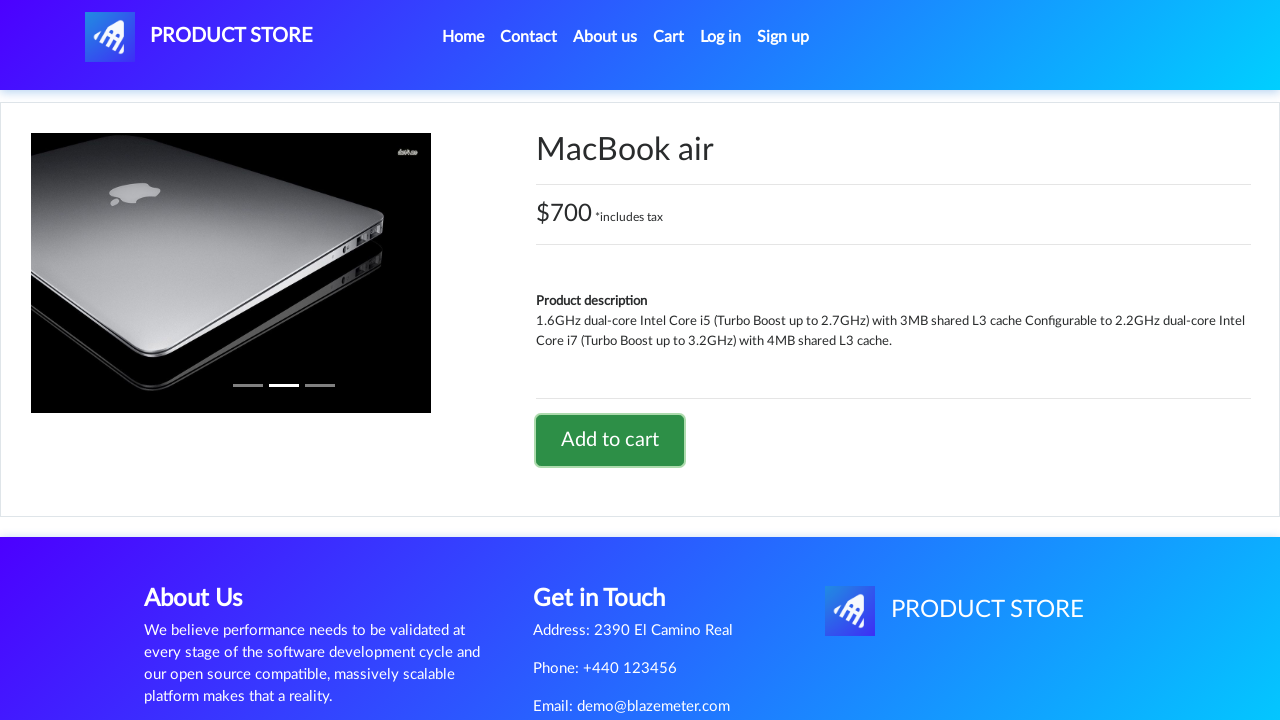

Set up dialog handler to accept confirmation
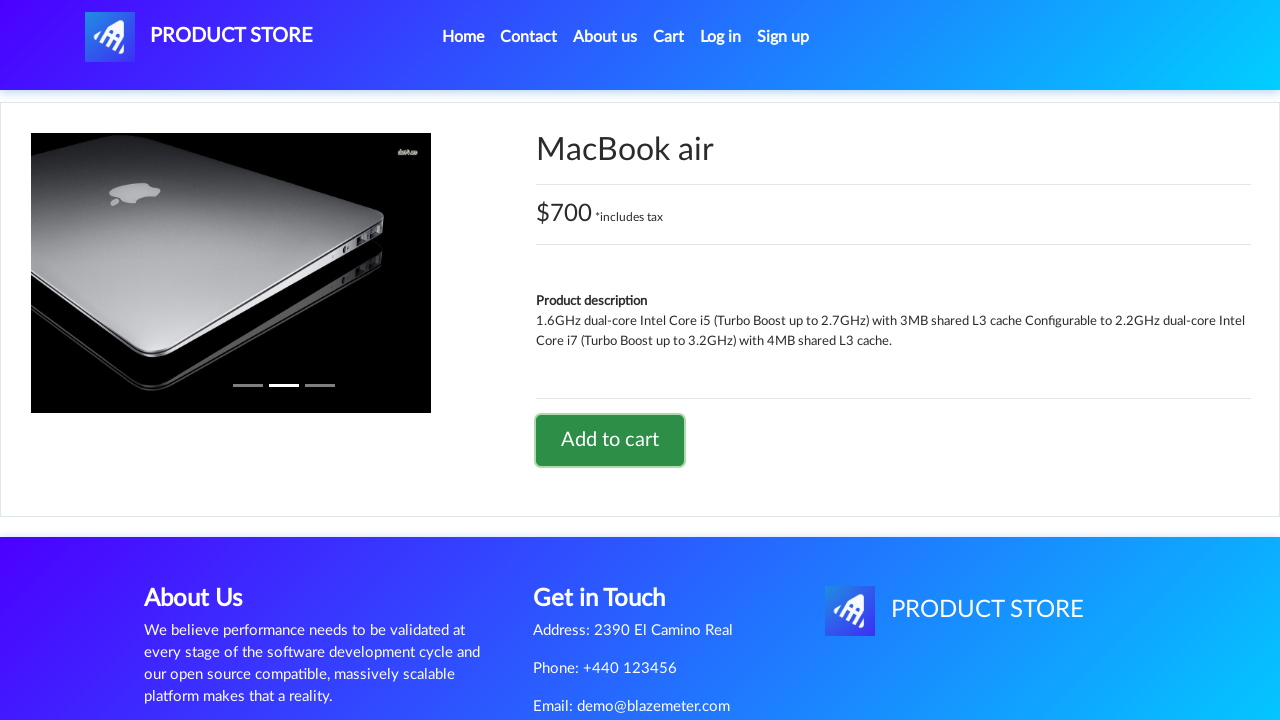

Clicked success button to confirm adding to cart at (610, 440) on a.btn.btn-success.btn-lg
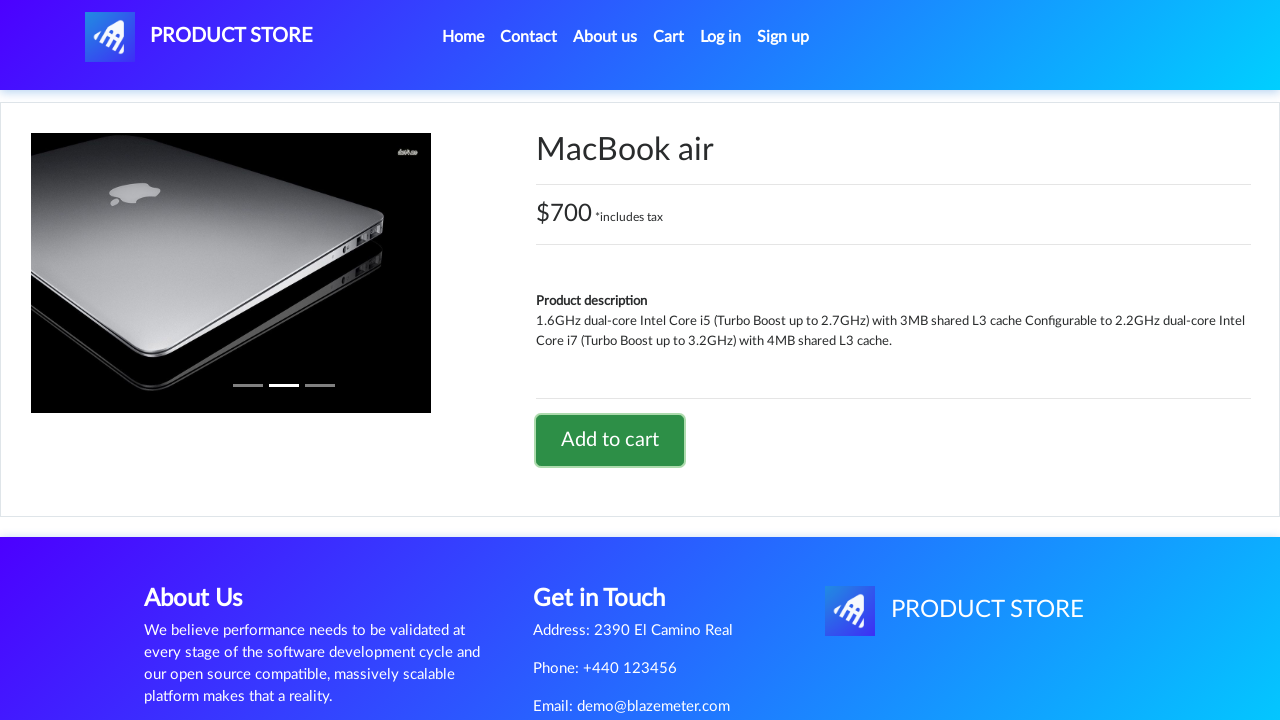

Waited for alert handling after adding to cart
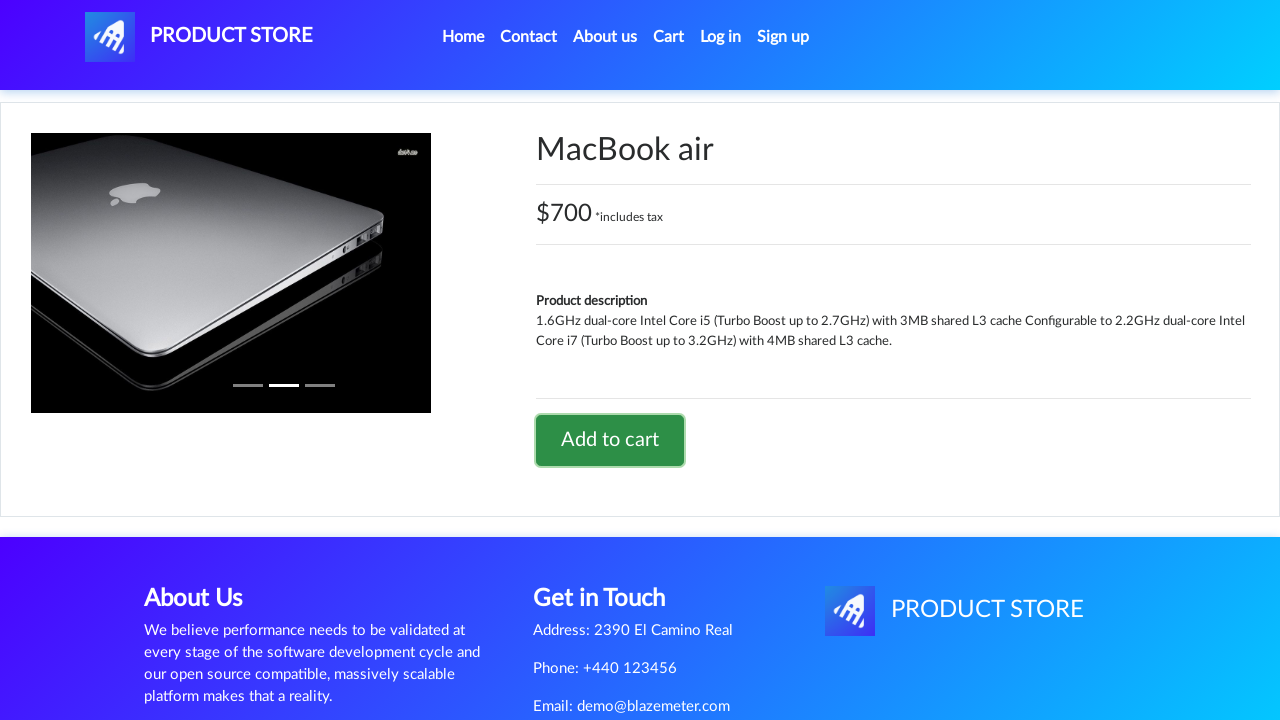

Clicked on Cart link to view cart at (669, 37) on text=Cart
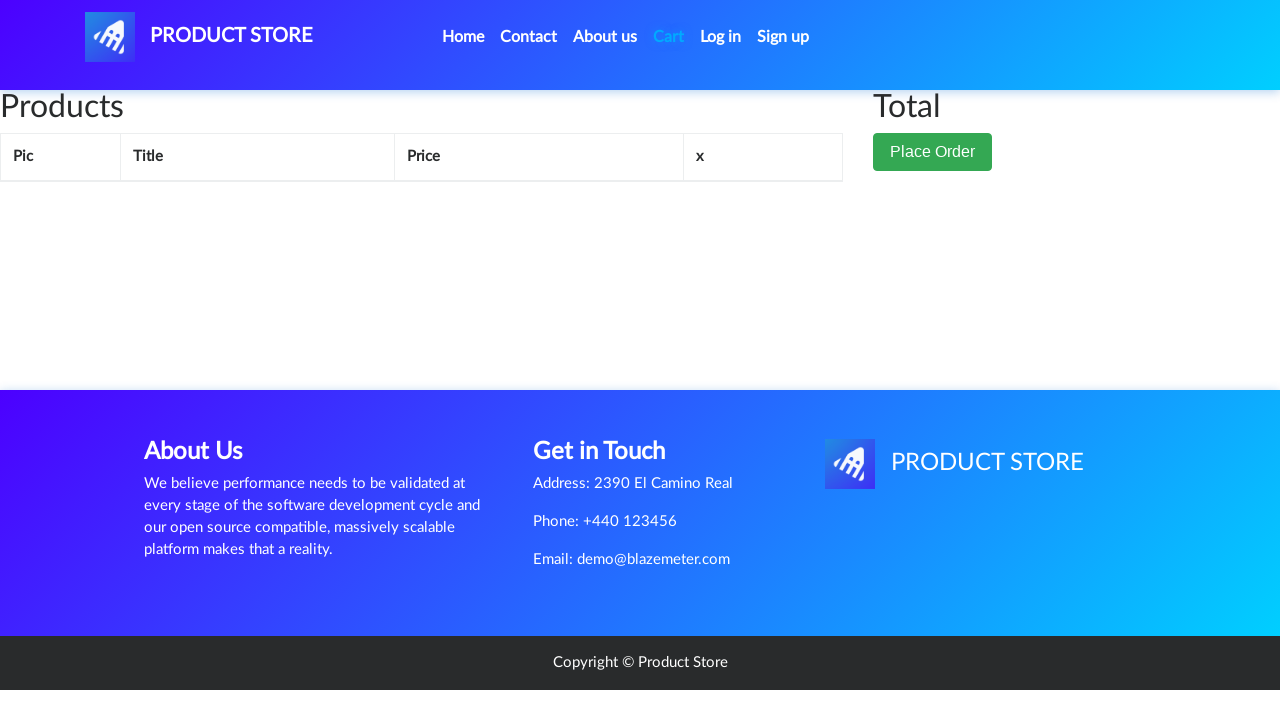

Waited for cart page to load completely
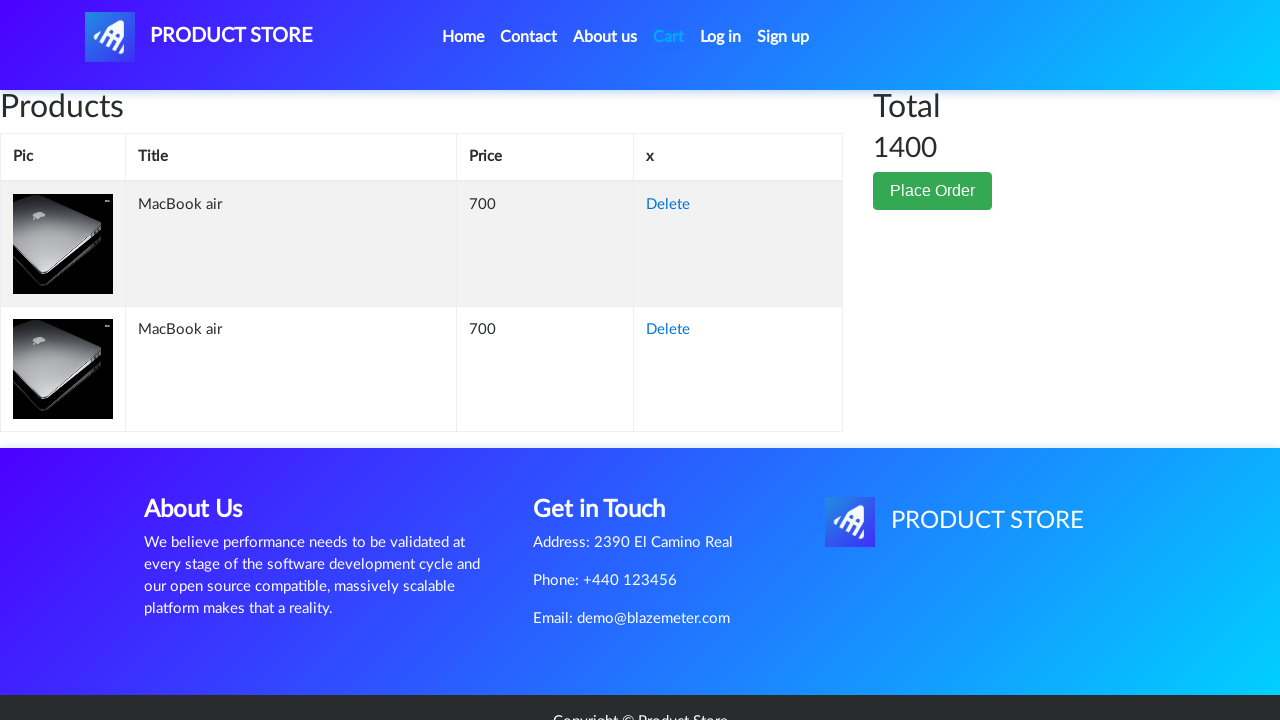

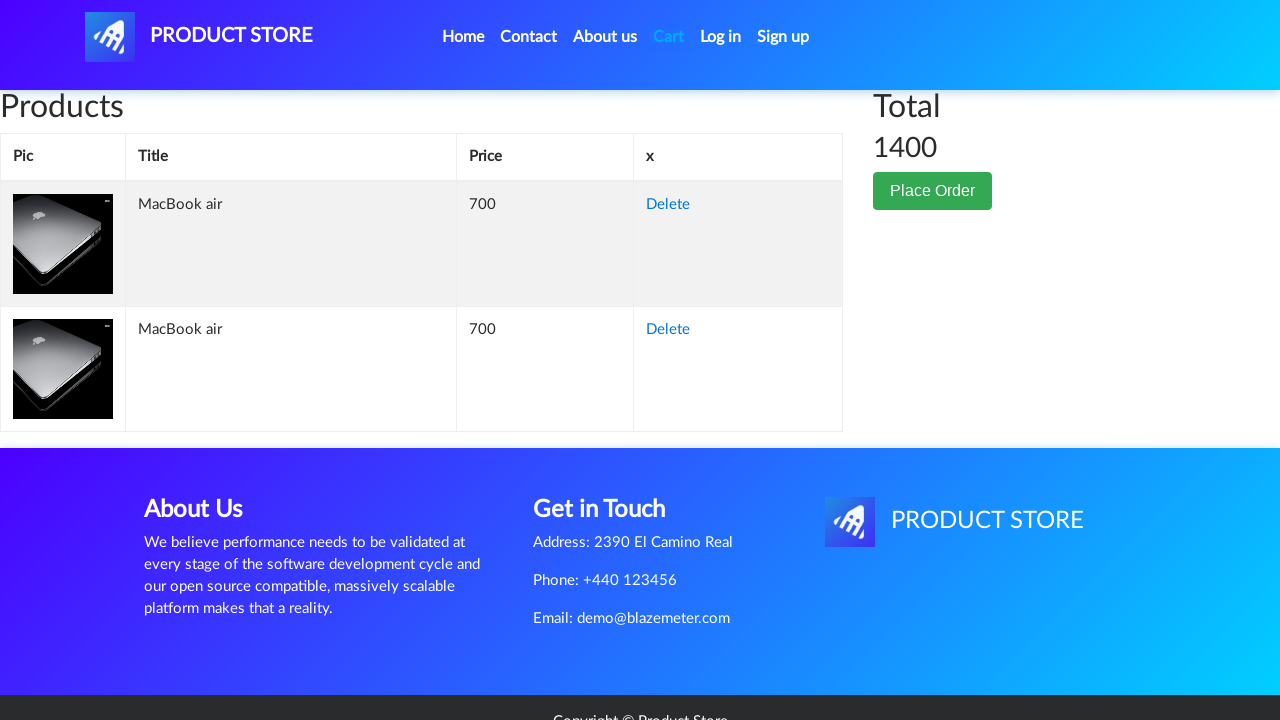